Tests the ability to clear completed todos by adding tasks, marking one as complete, and clicking the clear completed button

Starting URL: https://todomvc.com/examples/angular/dist/browser/#/all

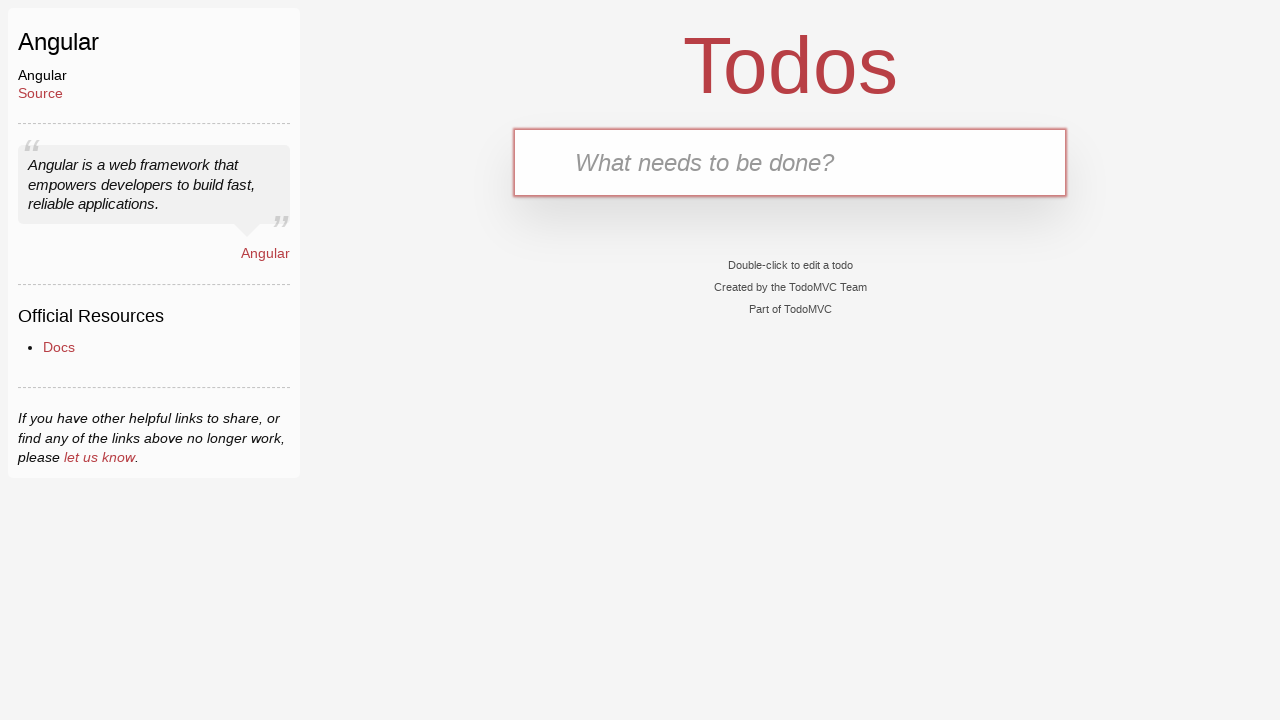

Filled input field with 'Task 1' on input.new-todo
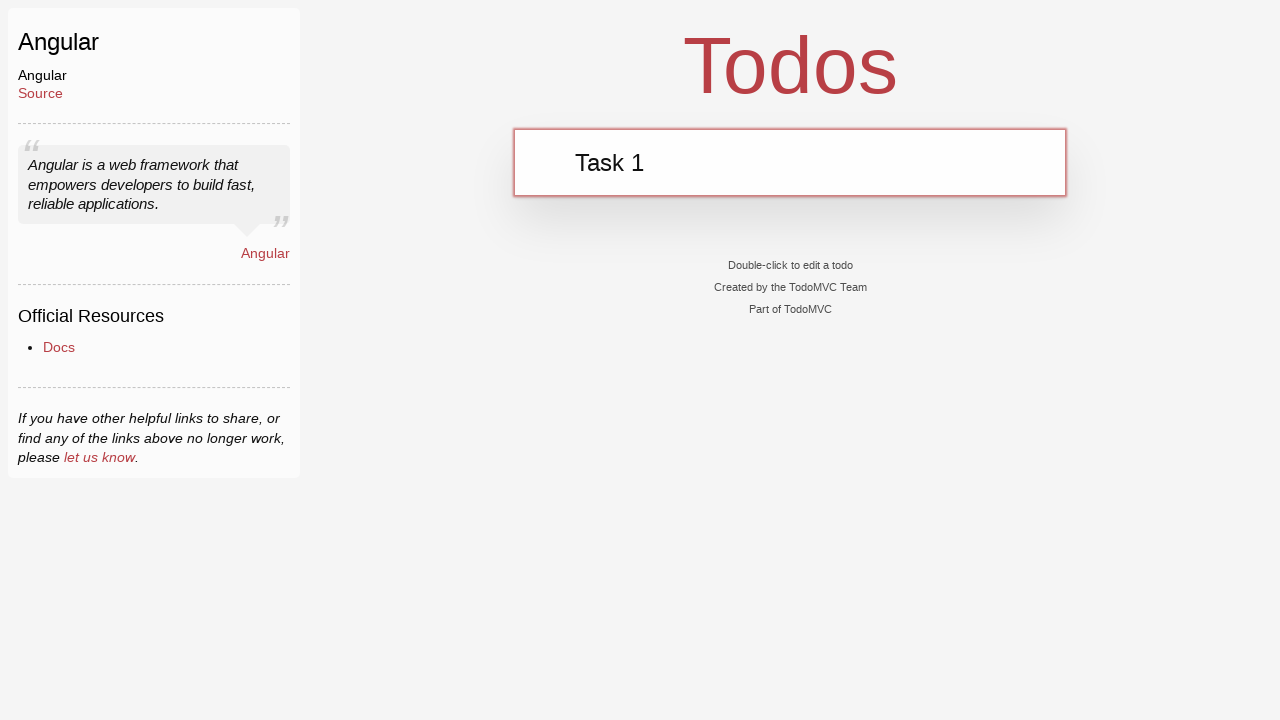

Pressed Enter to add Task 1 to the todo list on input.new-todo
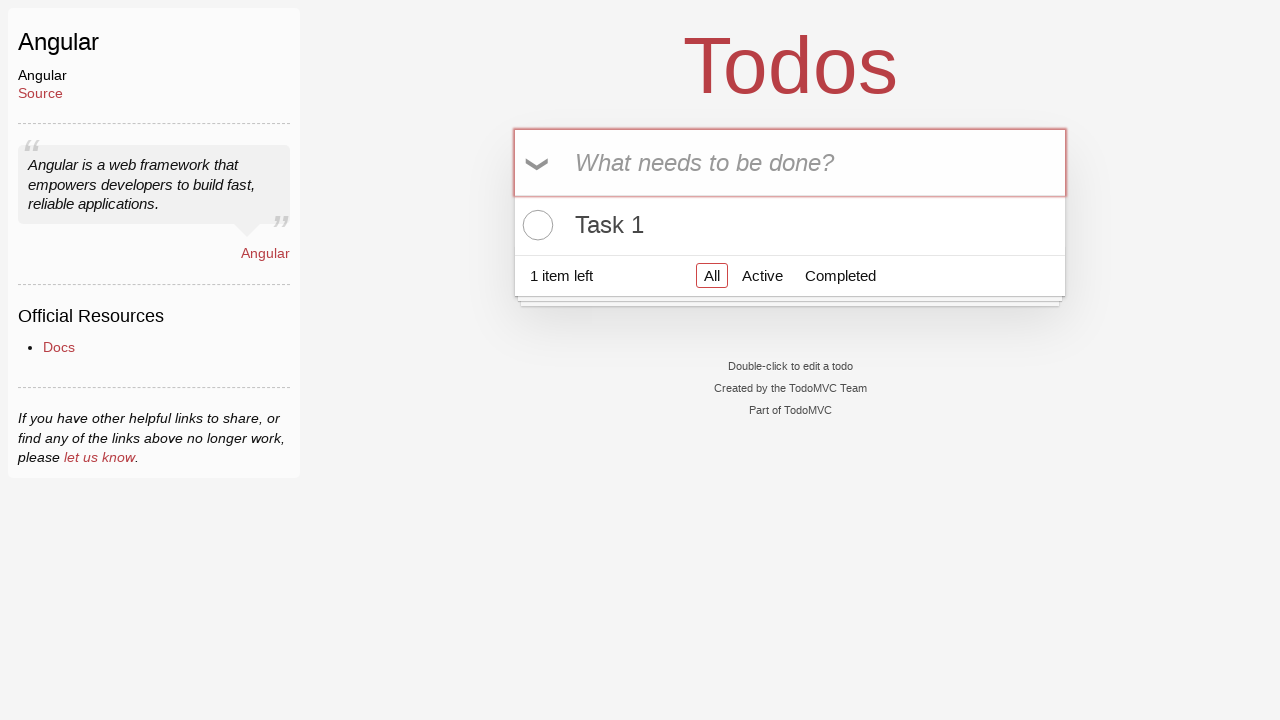

Filled input field with 'Task 2' on input.new-todo
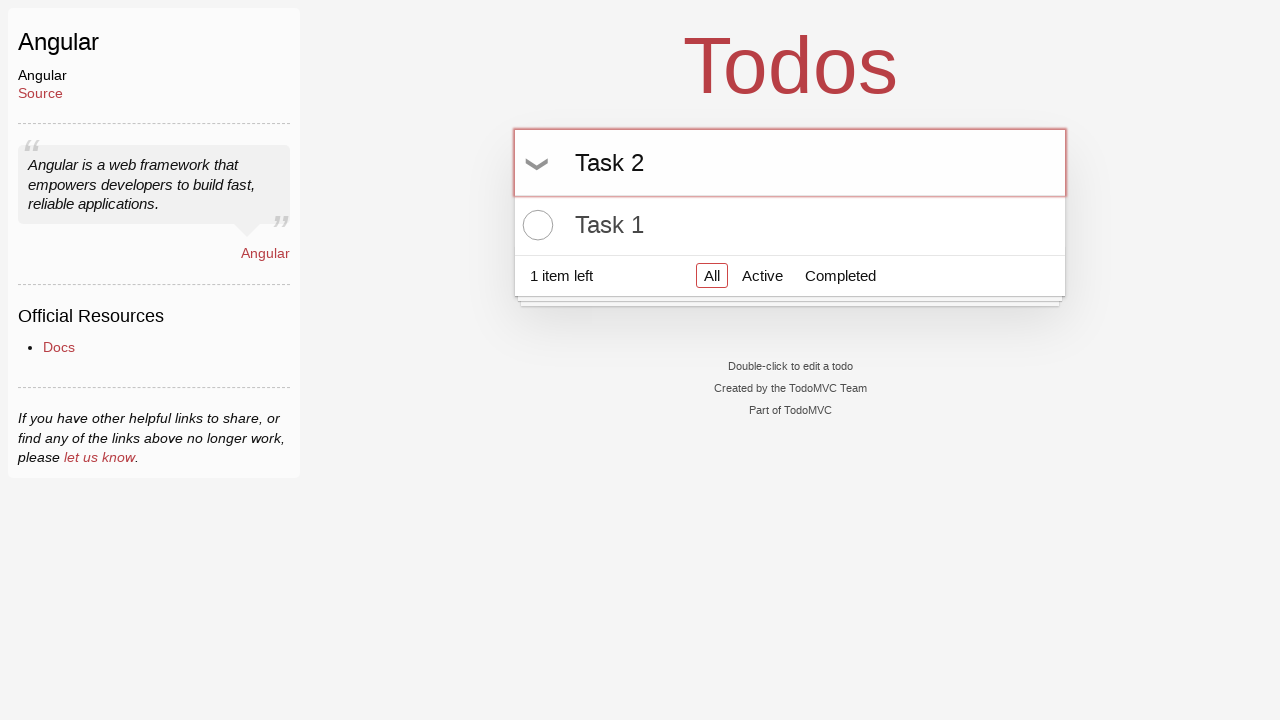

Pressed Enter to add Task 2 to the todo list on input.new-todo
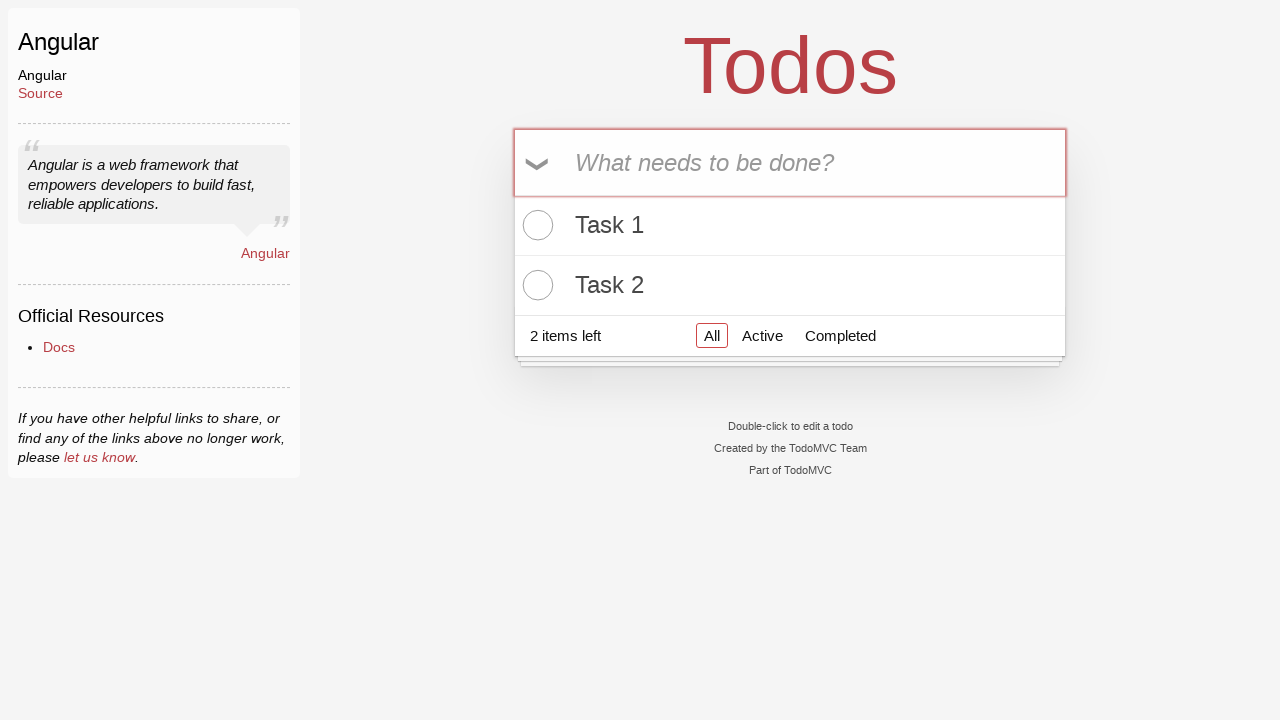

Clicked checkbox to mark Task 2 as complete at (535, 285) on xpath=//*[@class='view' and contains(.,'Task 2')]//input[@type='checkbox']
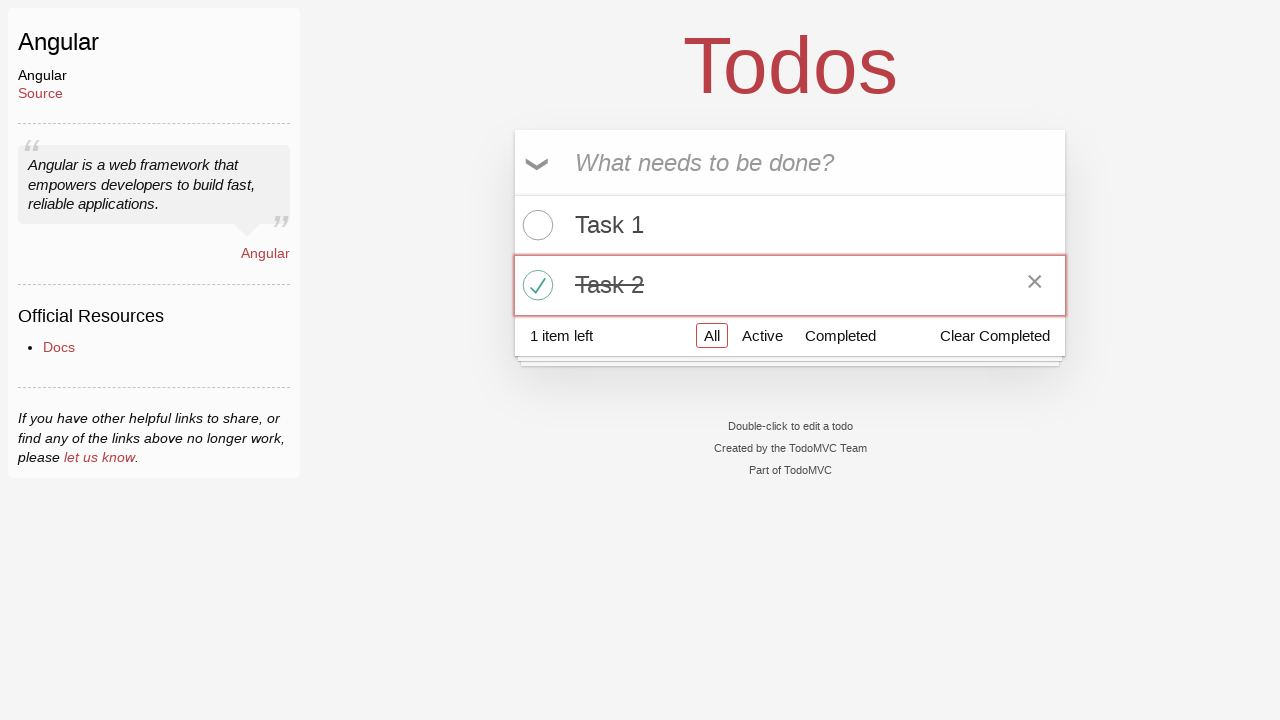

Clicked 'Clear completed' button to remove completed todos at (995, 335) on .clear-completed
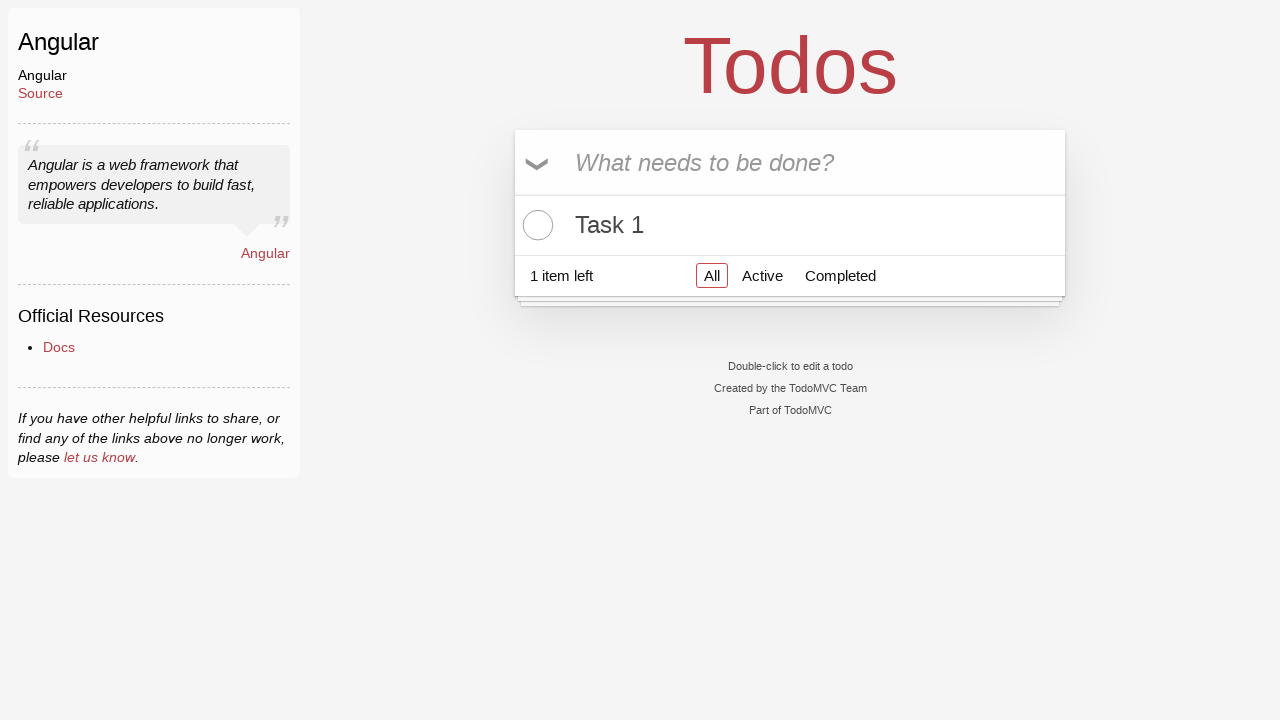

Todo list updated after clearing completed items
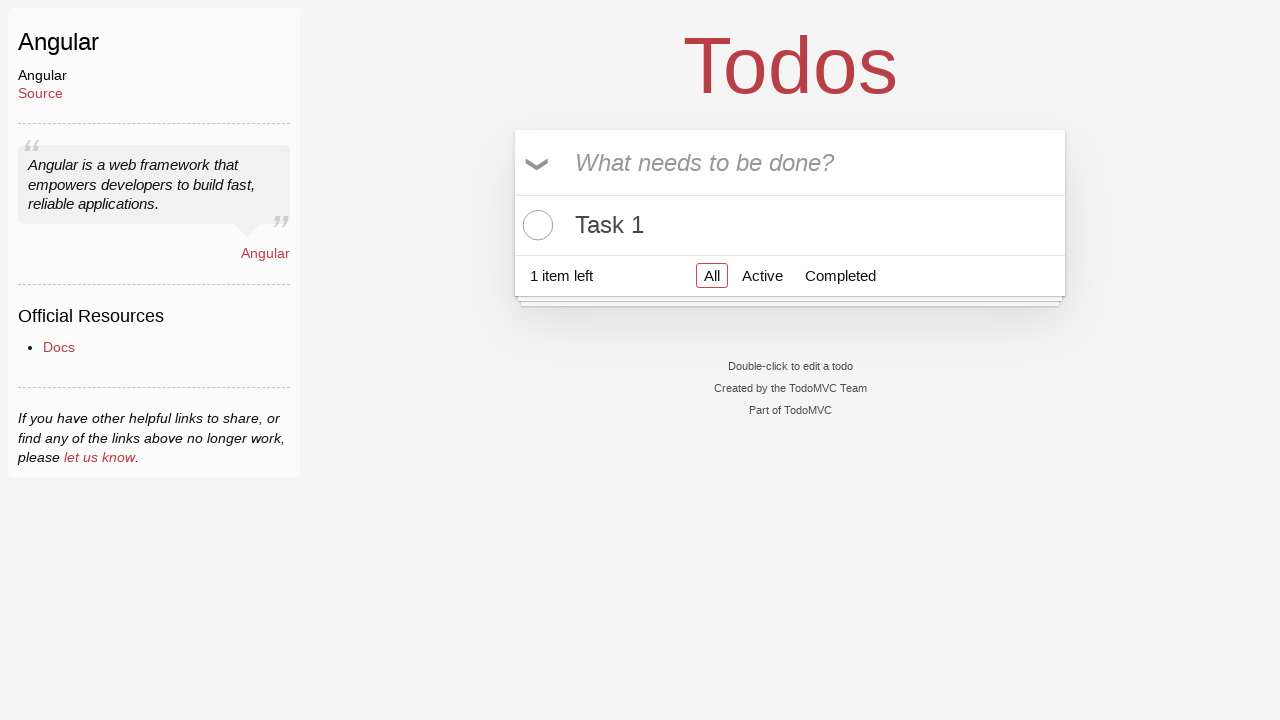

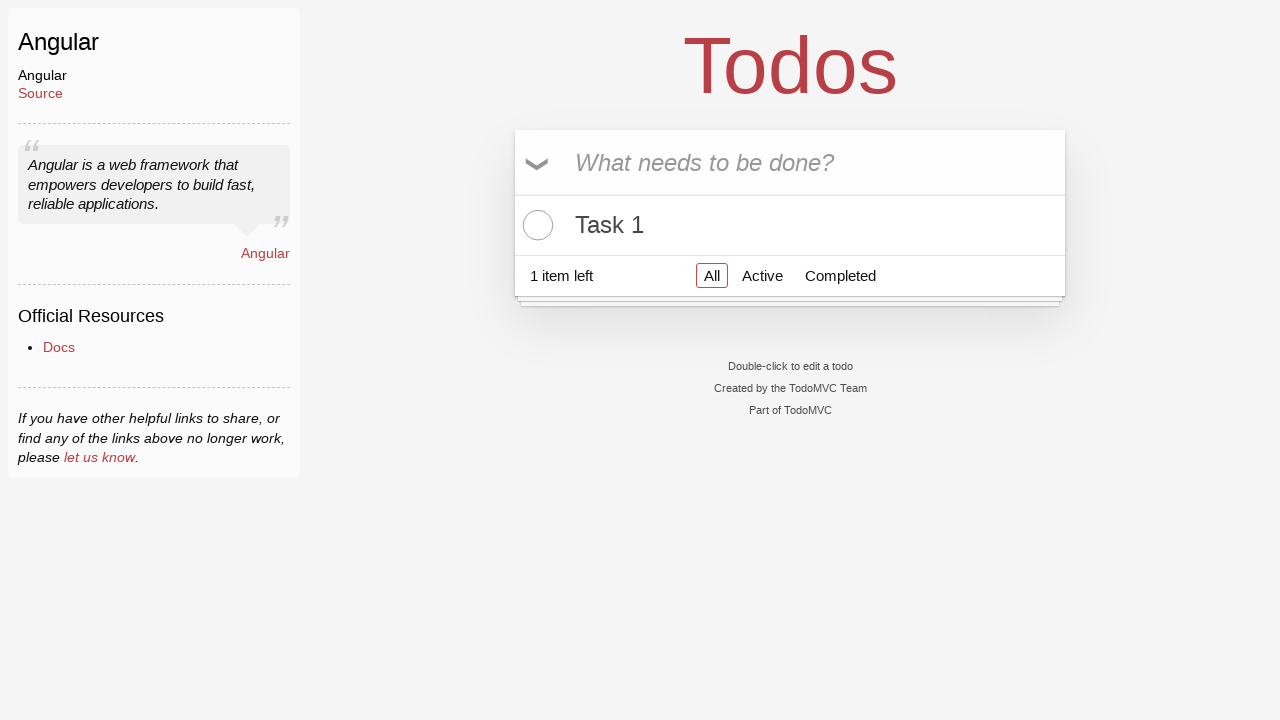